Tests a registration form by filling in personal information fields (first name, last name, username, email, password, phone), selecting gender, entering date of birth, and selecting a department from a dropdown.

Starting URL: https://practice.cydeo.com/registration_form

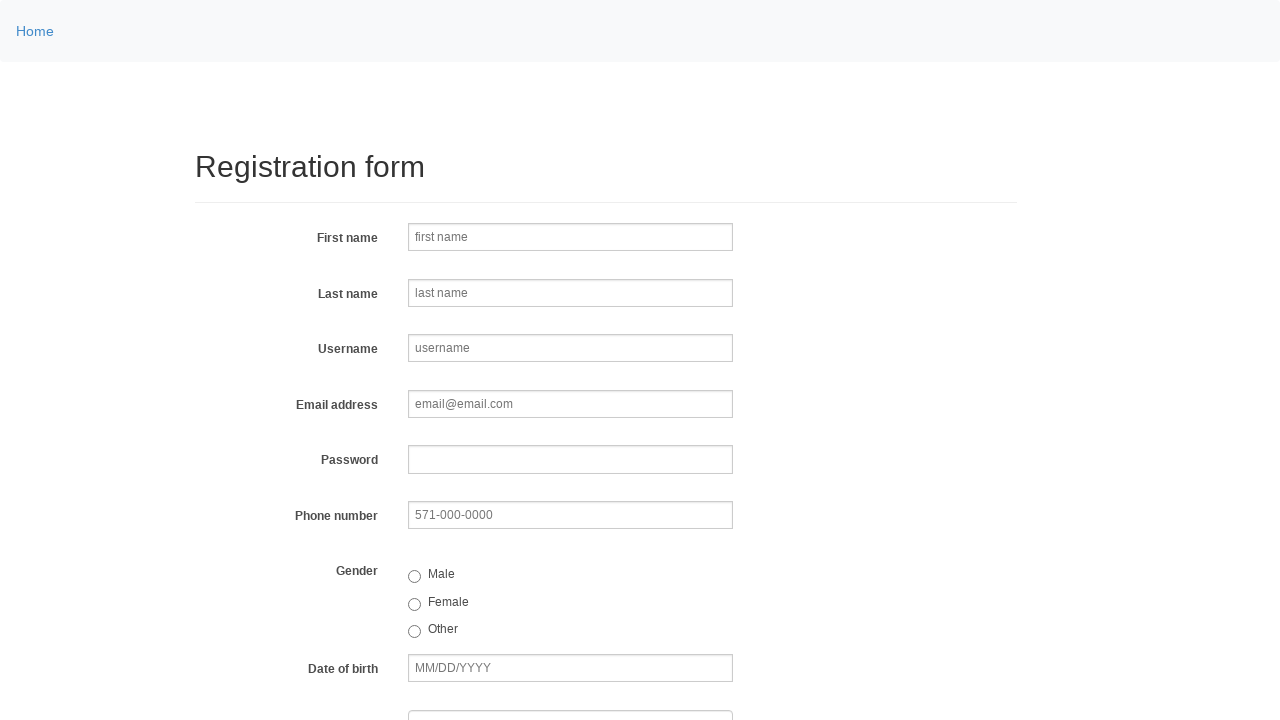

Filled first name field with 'Jennifer' on input[name='firstname']
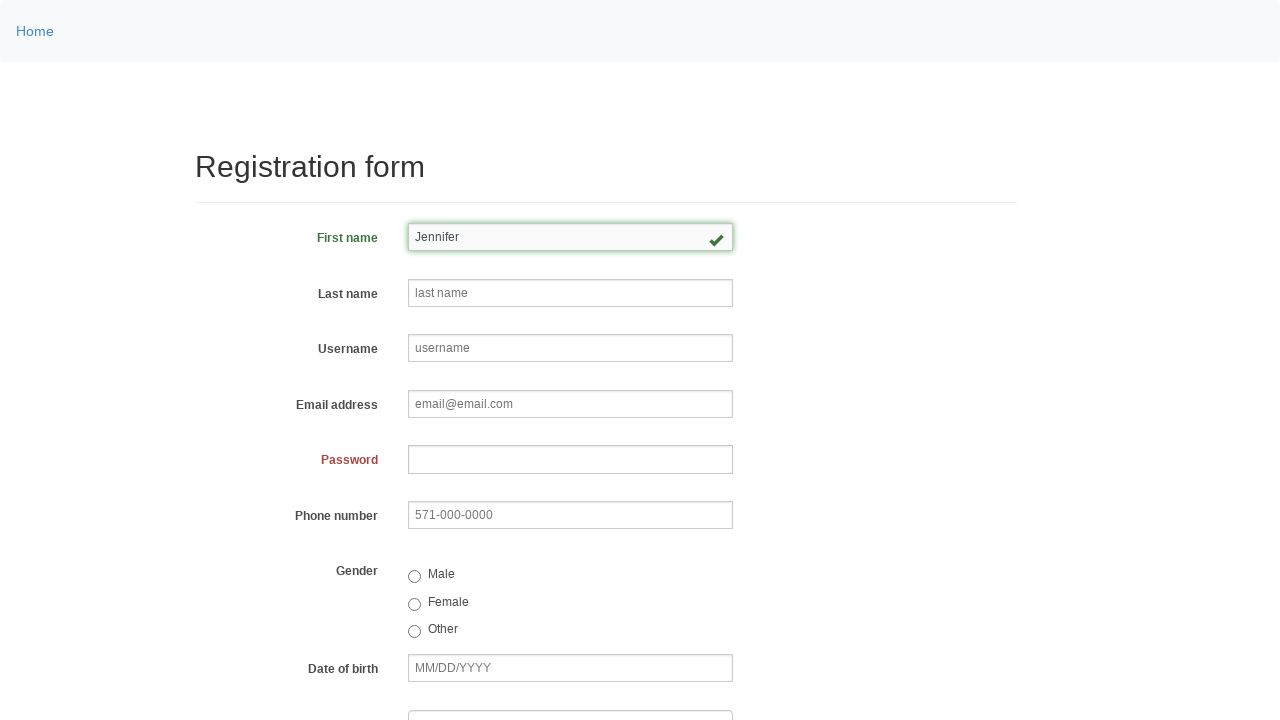

Filled last name field with 'Martinez' on input[name='lastname']
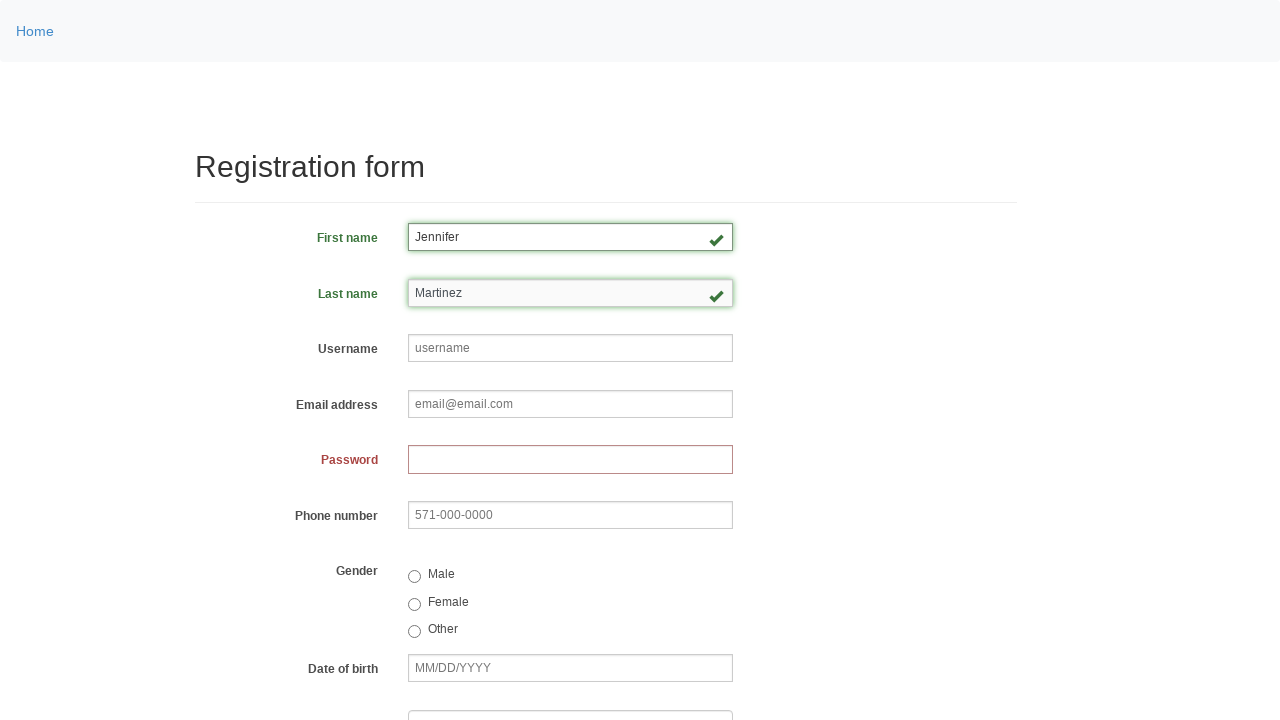

Filled username field with 'helpdesk744' on input[name='username']
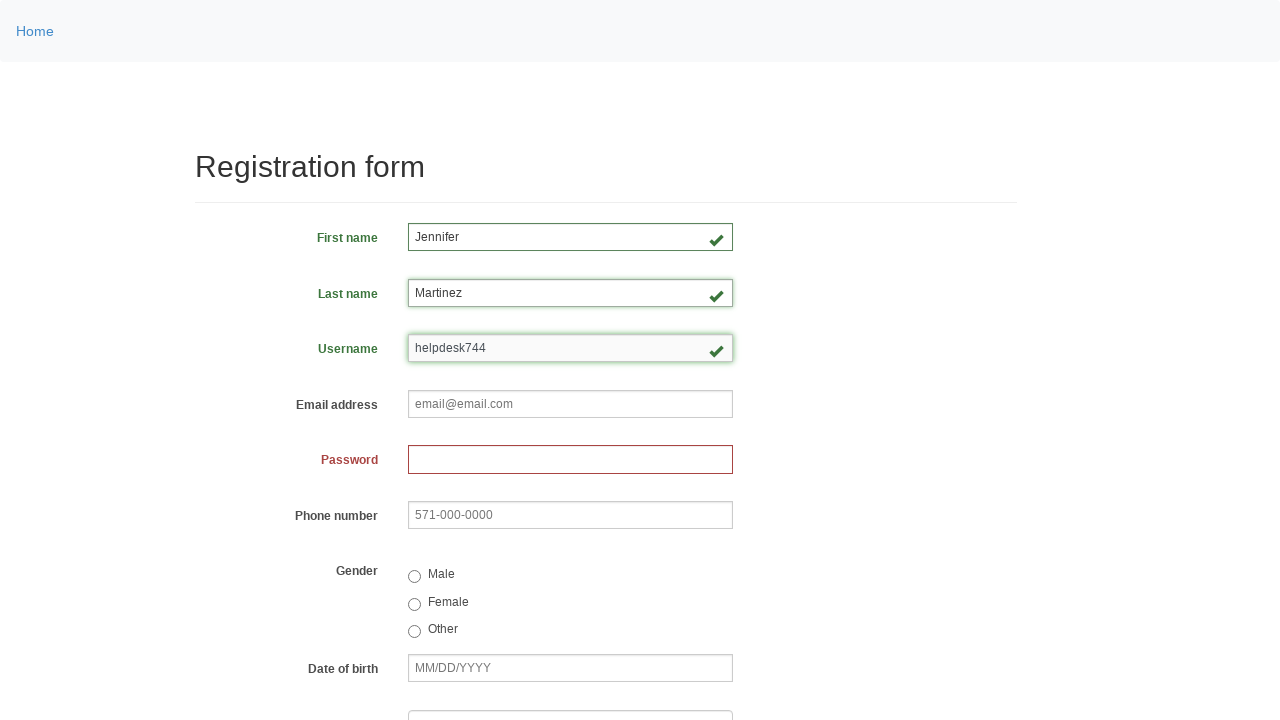

Filled email field with 'helpdesk744@email.com' on input[name='email']
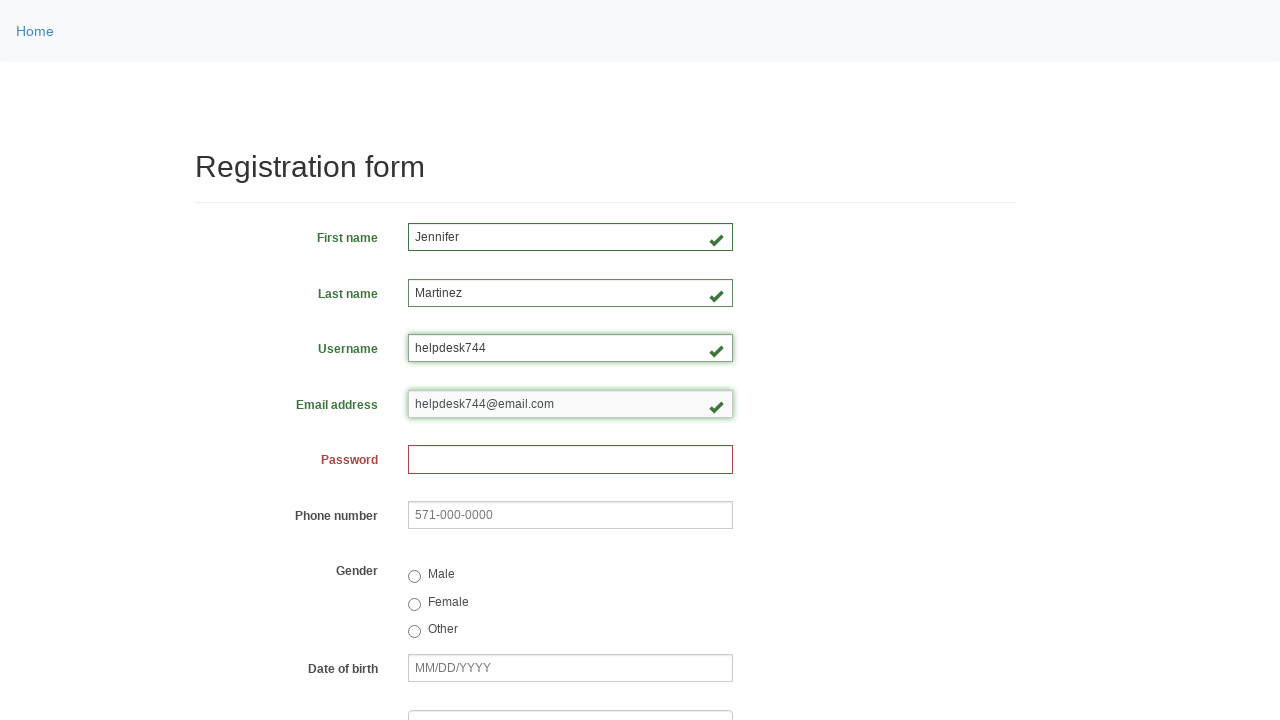

Filled password field with randomly generated password on input[name='password']
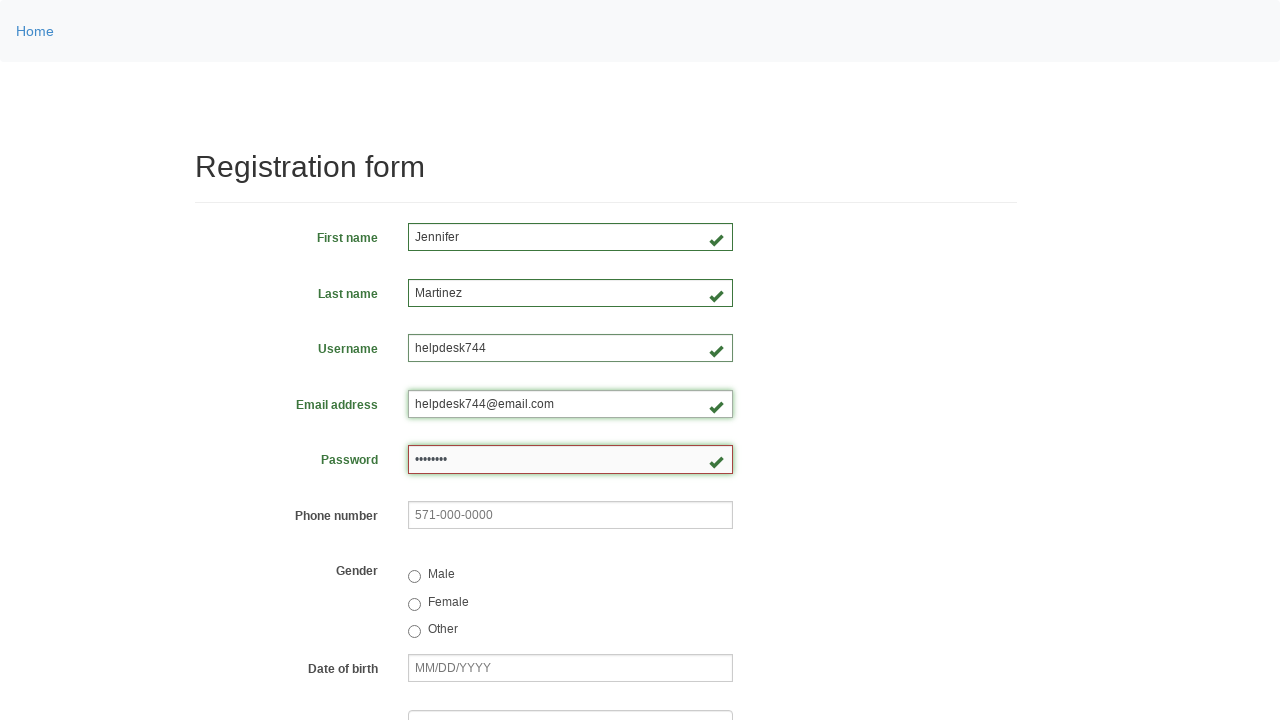

Filled phone number field with '322-147-3000' on input[name='phone']
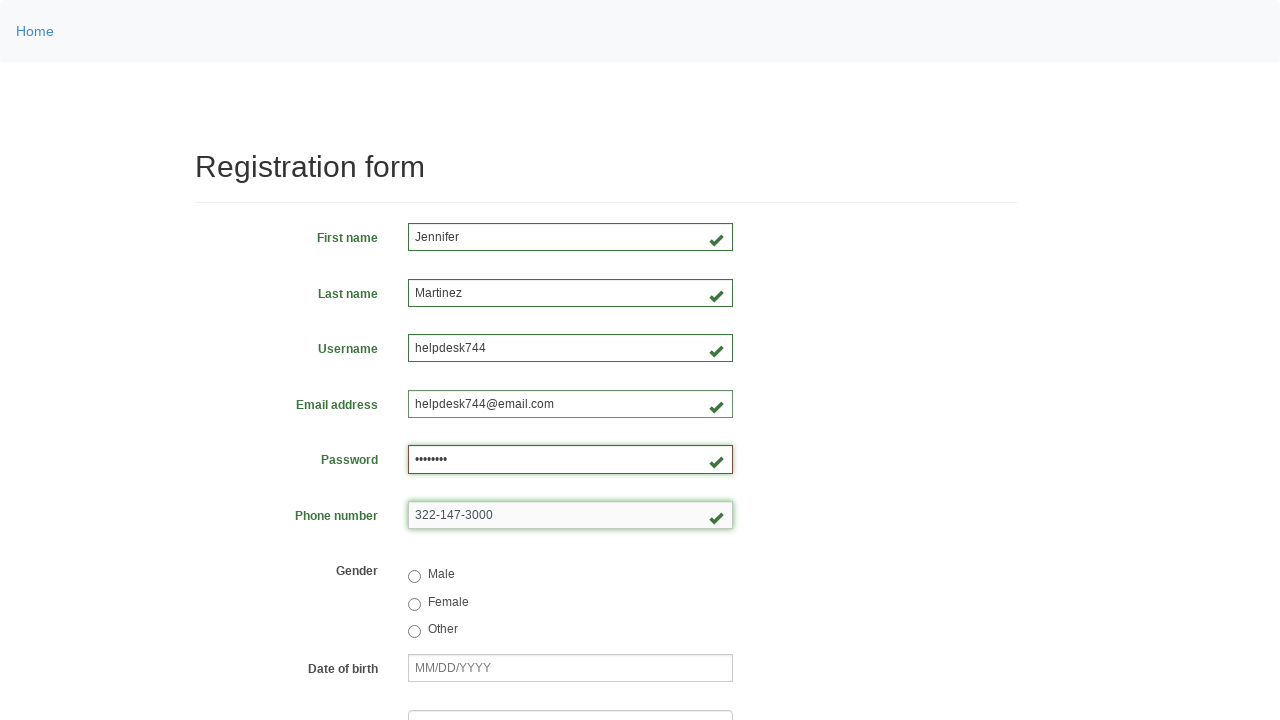

Selected female gender option at (414, 604) on input[value='female']
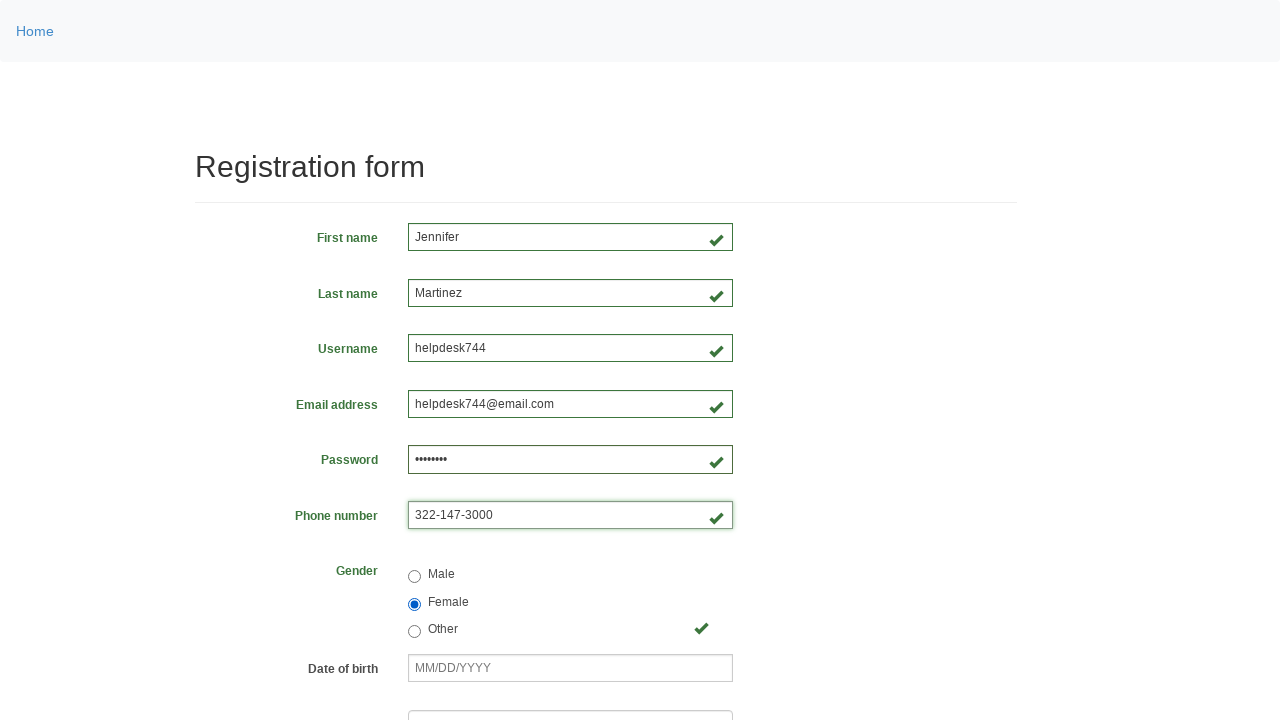

Filled date of birth field with '03/08/2000' on input[name='birthday']
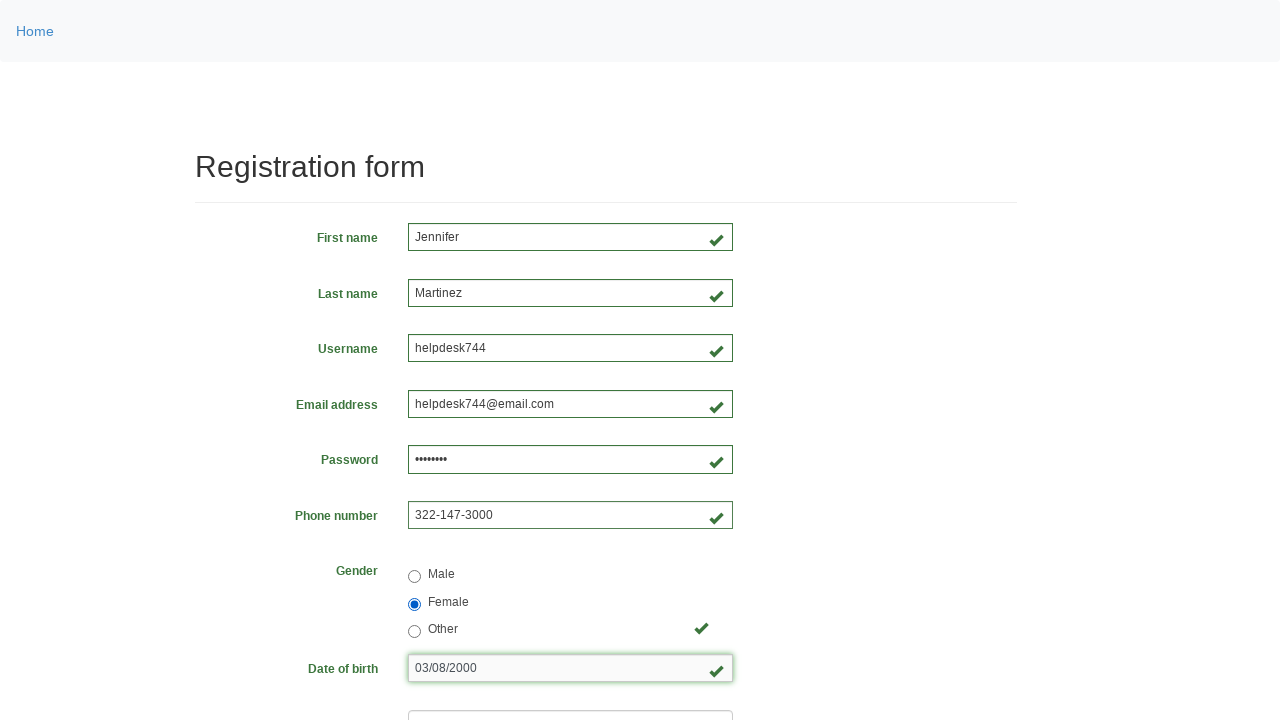

Selected department from dropdown at index 5 on select[name='department']
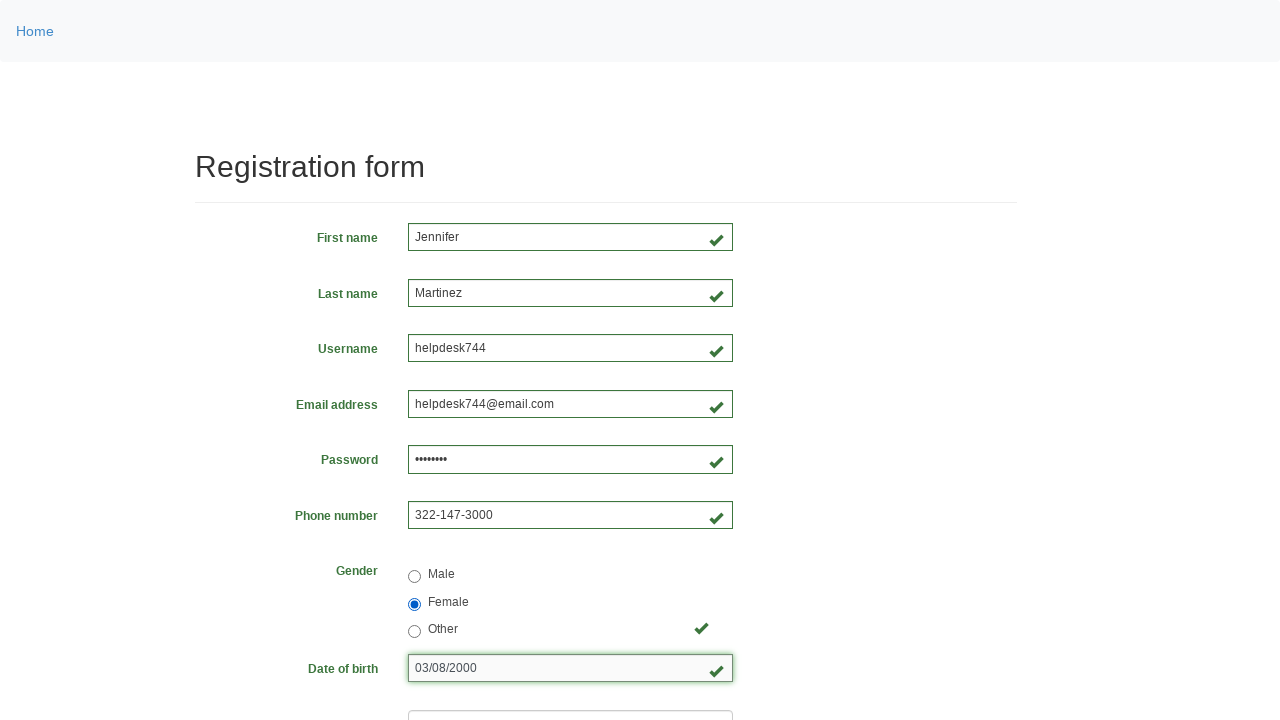

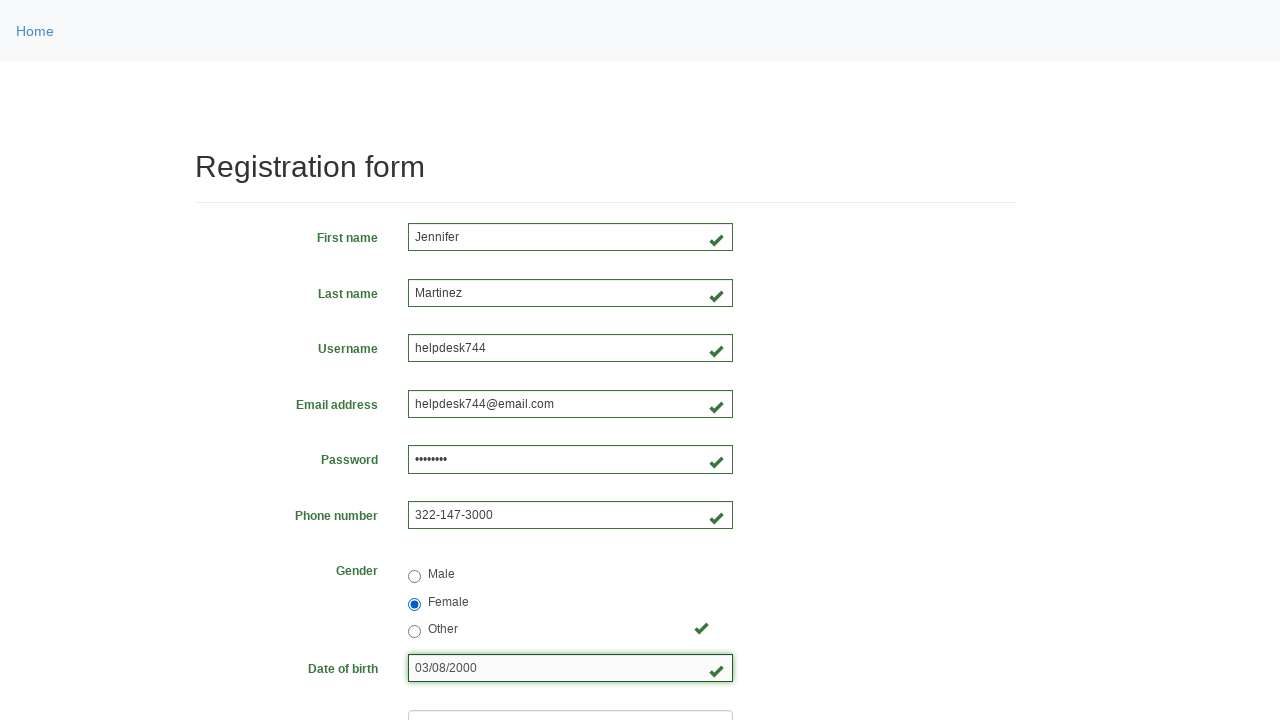